Tests a Fixed Deposit Calculator by entering deposit amount, period, and interest rate, then clicking calculate to get the maturity amount.

Starting URL: https://vindeep.com/Calculators/FDCalc.aspx

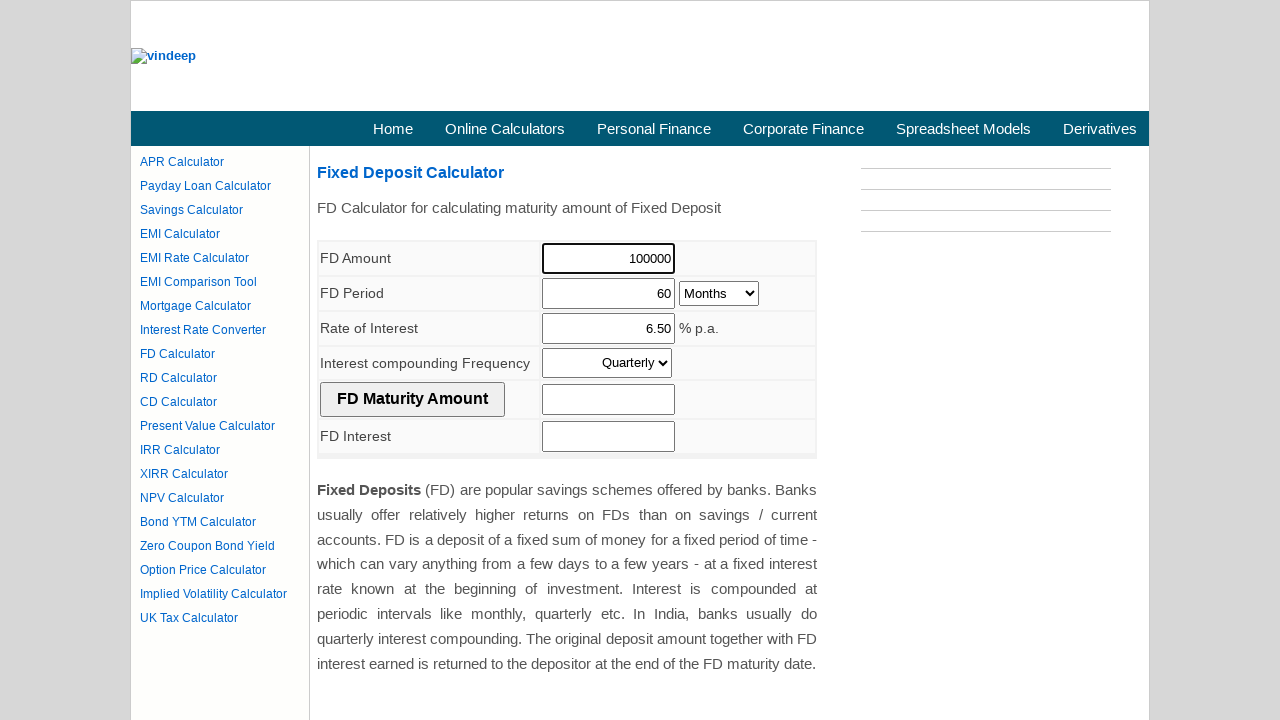

Cleared FD Amount field on #ContentPlaceHolder1_cphCentre_FDAmount
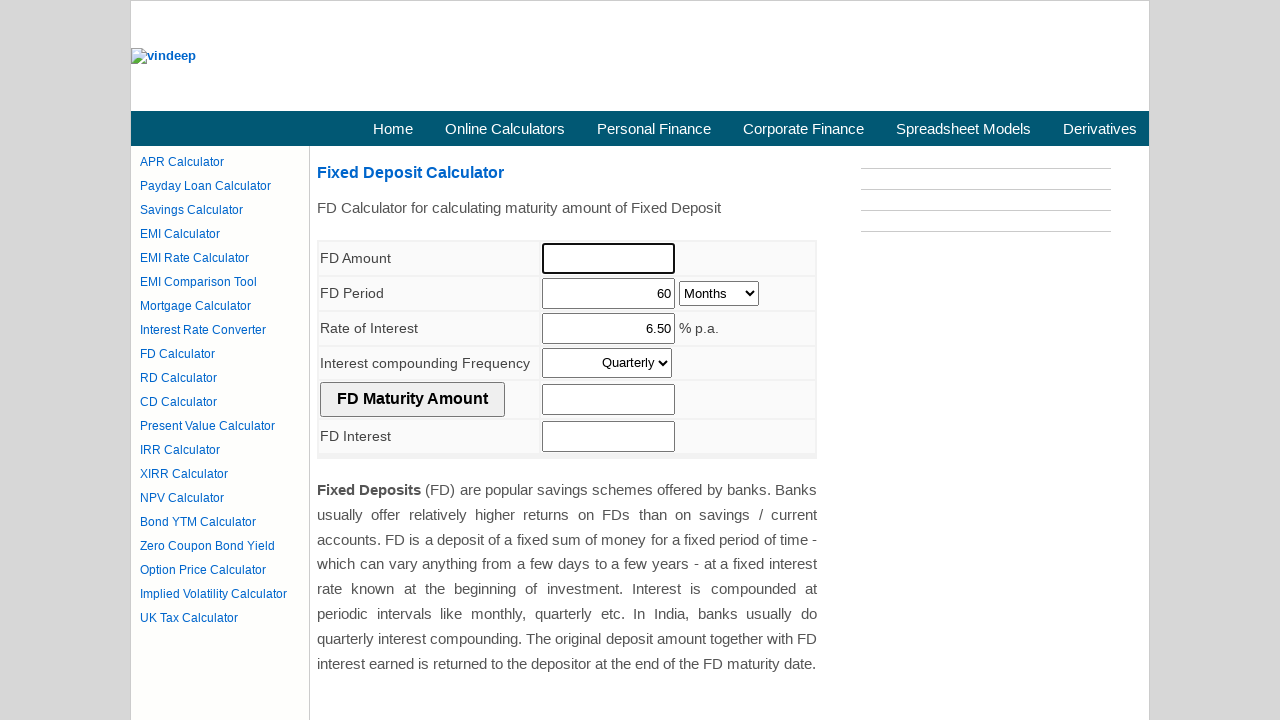

Entered FD Amount of 200000 on #ContentPlaceHolder1_cphCentre_FDAmount
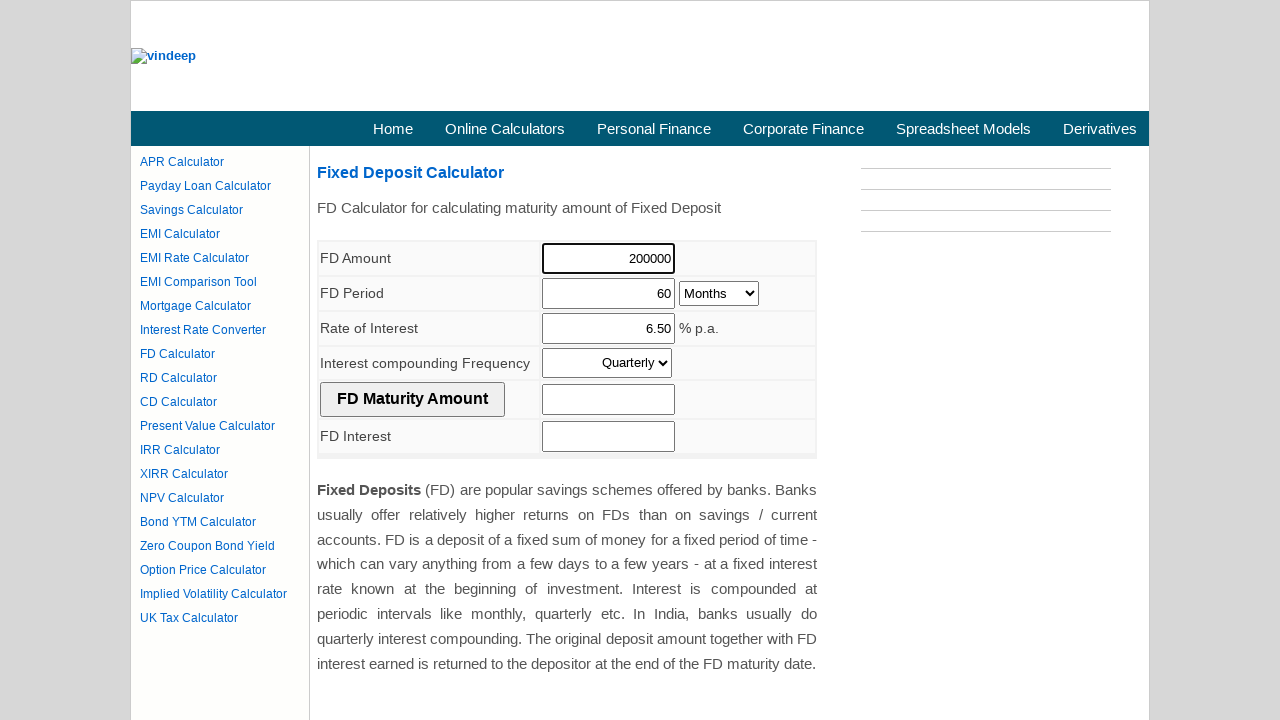

Cleared Period field on #ContentPlaceHolder1_cphCentre_Period
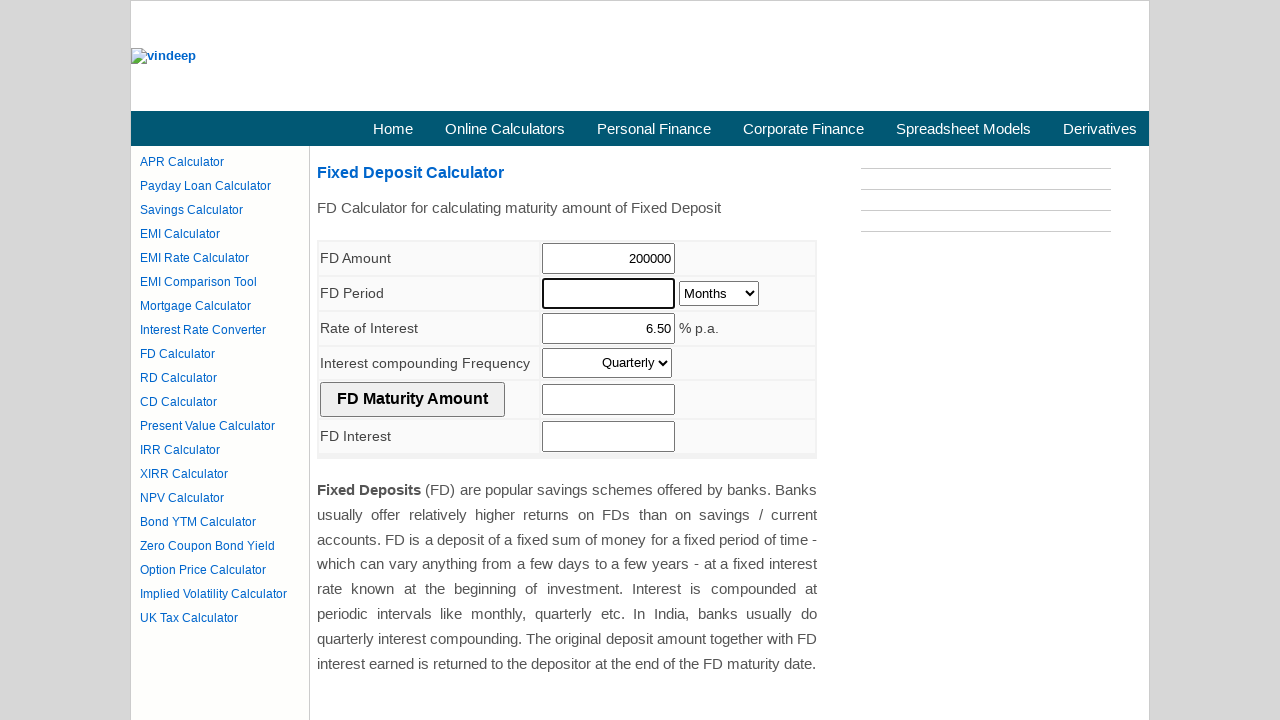

Entered Period of 70 on #ContentPlaceHolder1_cphCentre_Period
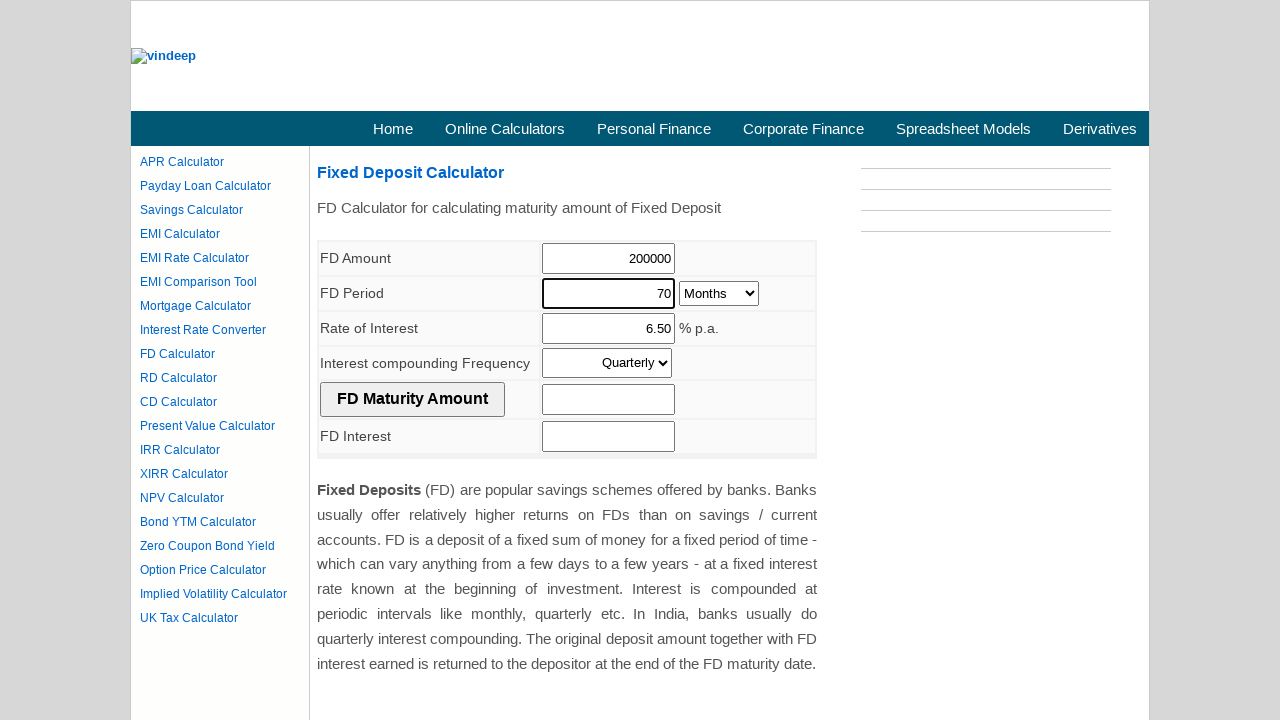

Selected 'Days' from period dropdown on #ContentPlaceHolder1_cphCentre_PeriodDropDown
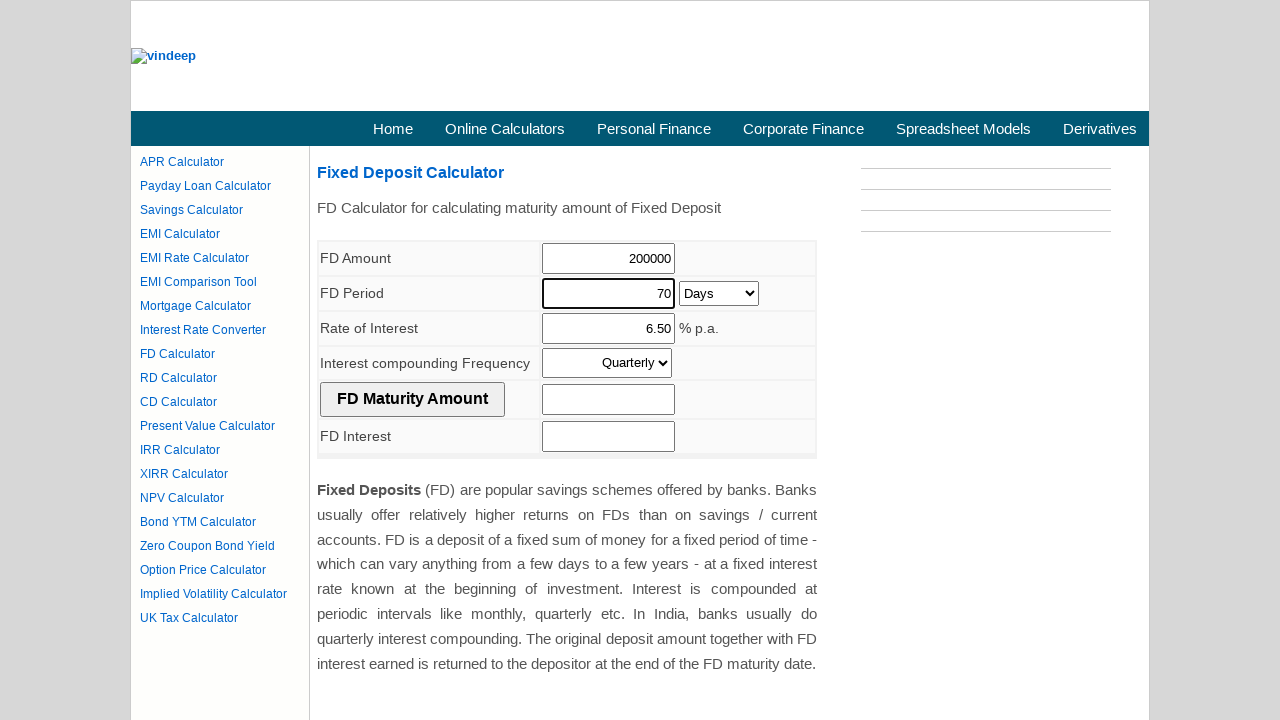

Cleared Interest Rate field on #ContentPlaceHolder1_cphCentre_InterestRate
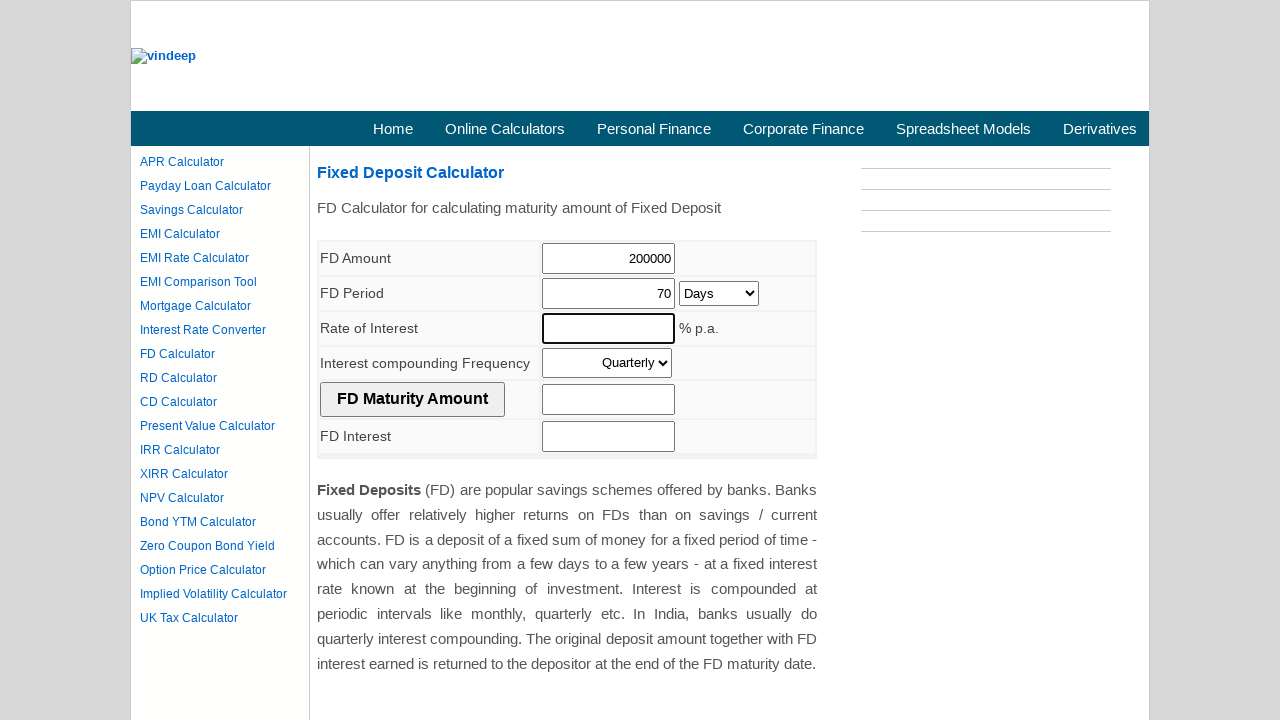

Entered Interest Rate of 5.40% on #ContentPlaceHolder1_cphCentre_InterestRate
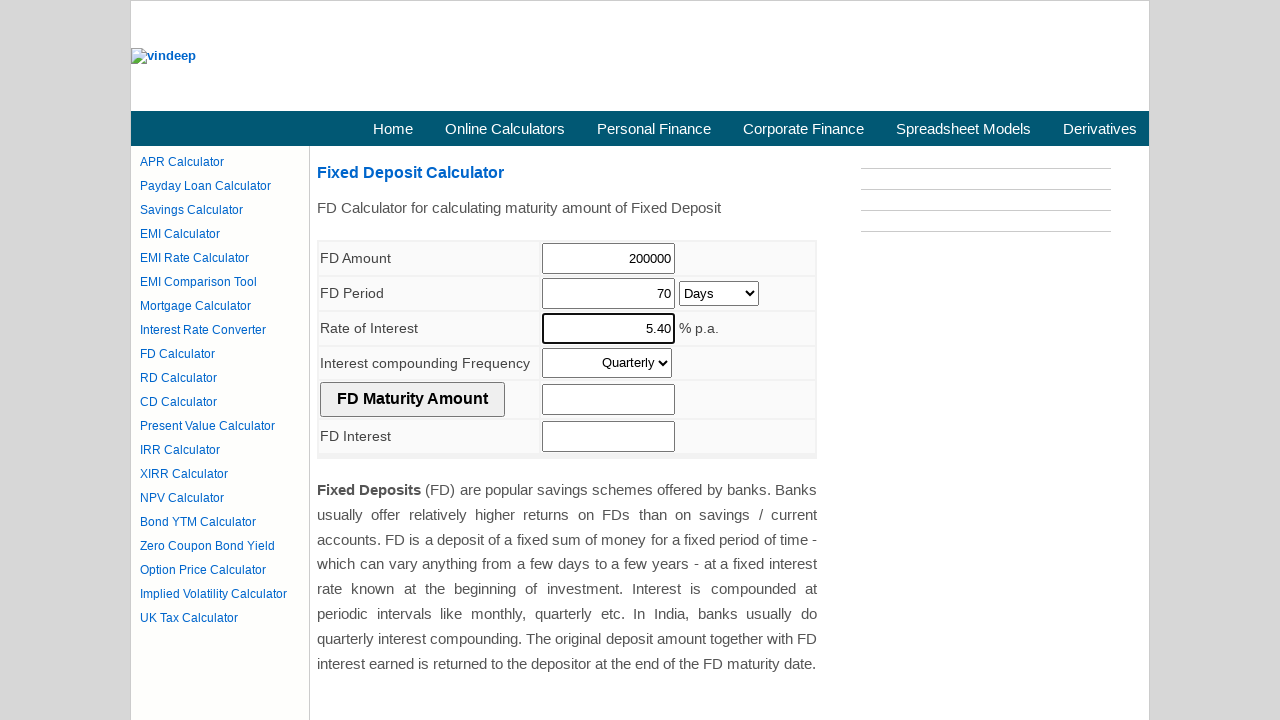

Clicked Calculate button at (412, 399) on input[name='ctl00$ContentPlaceHolder1$cphCentre$btnFDMAmount']
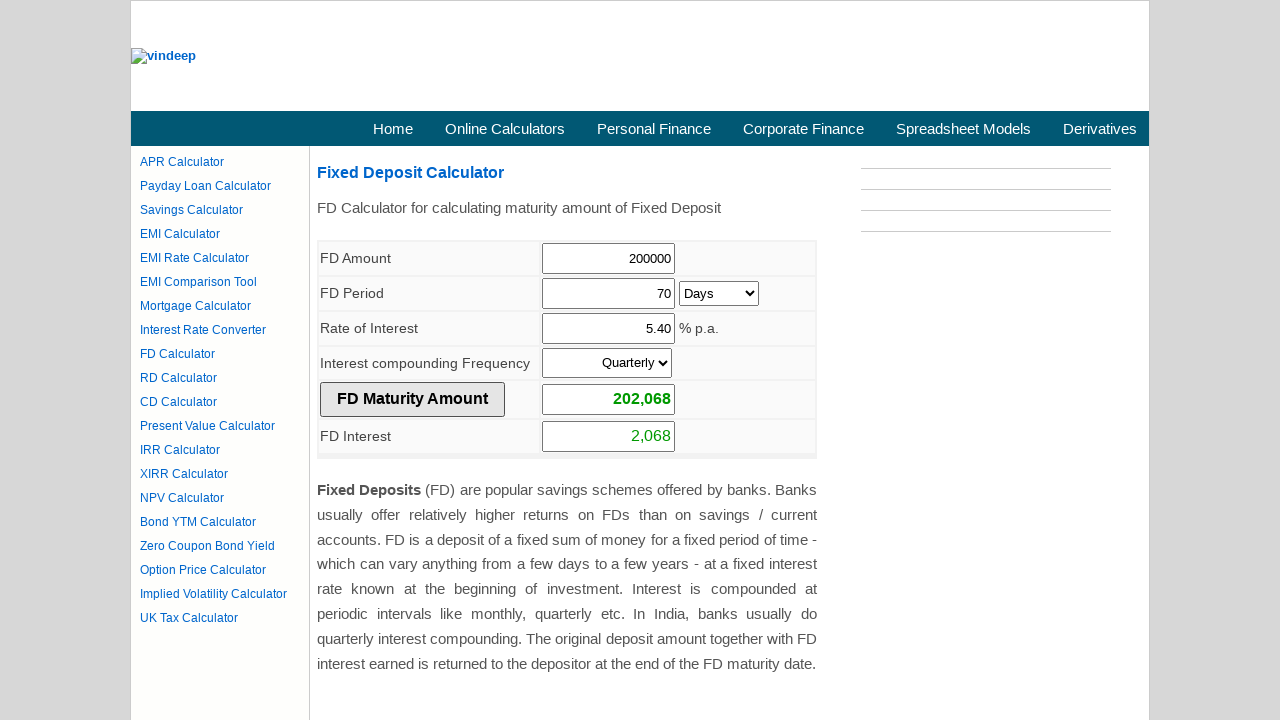

Maturity Amount result field appeared
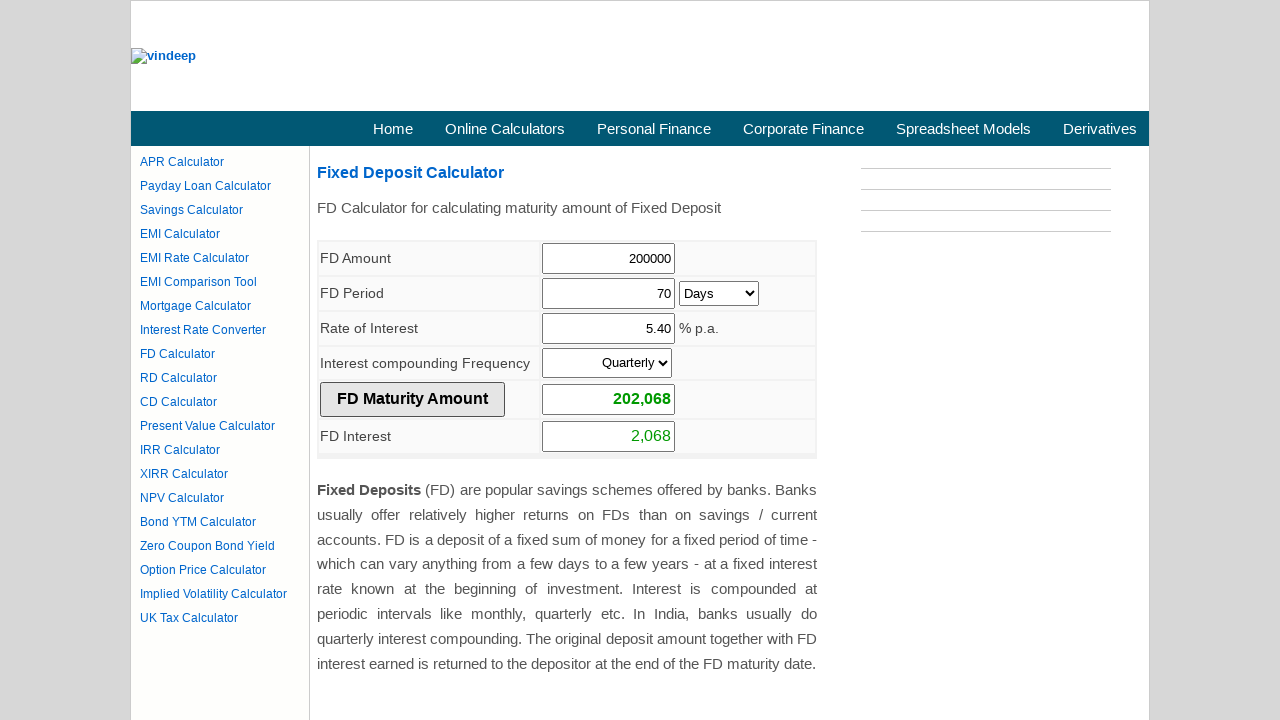

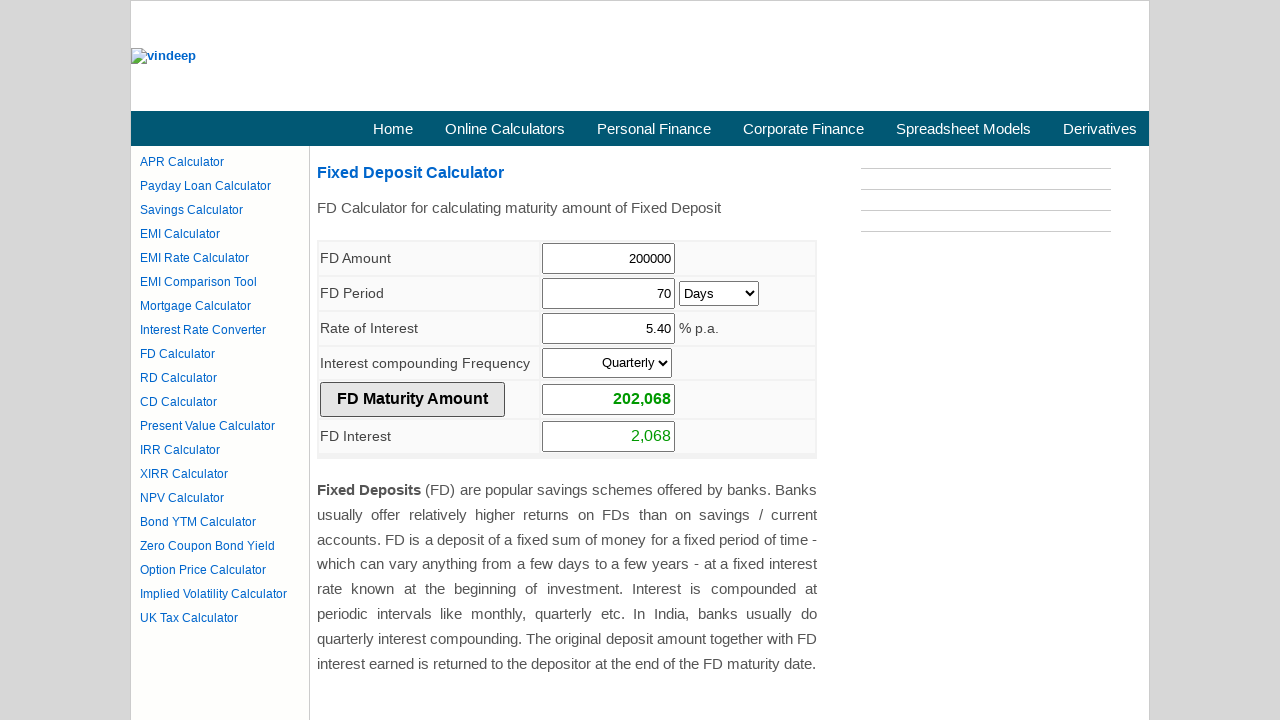